Tests navigation from the home page to the Contact Us page by clicking the Contact menu link and verifying the URL changes correctly.

Starting URL: http://www.lime-cap.com/en/

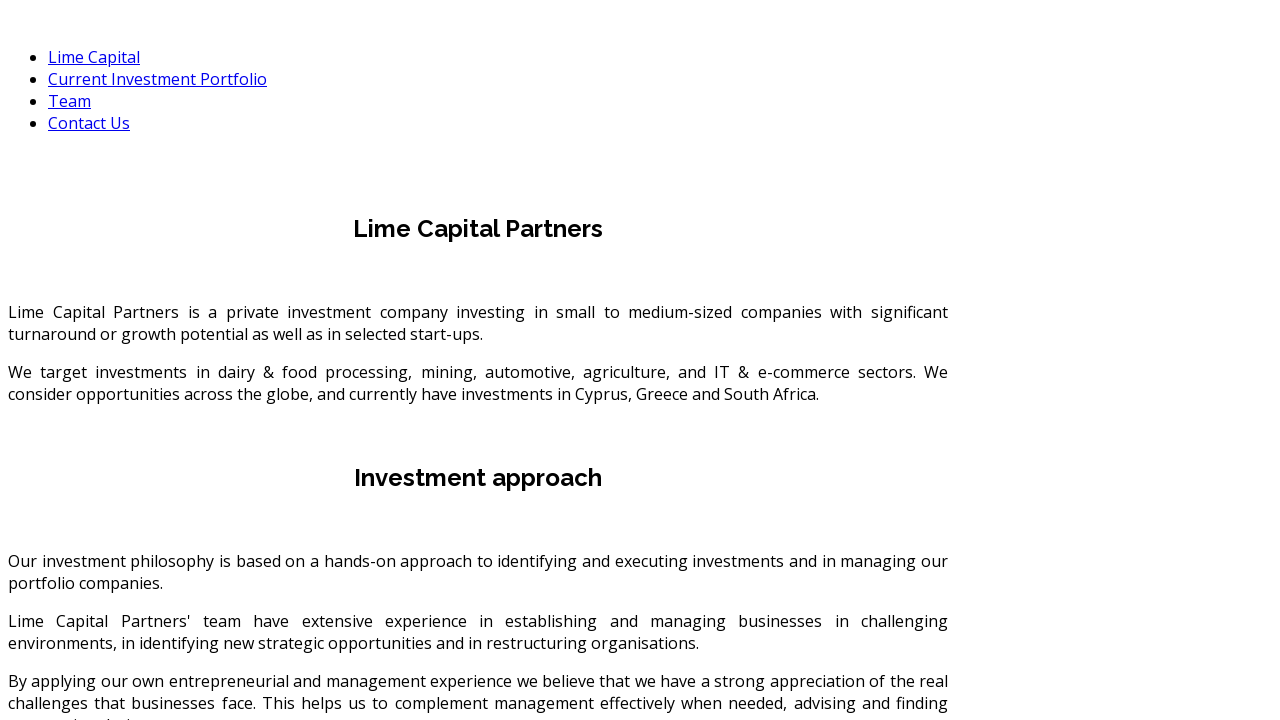

Clicked Contact menu link in navigation at (89, 123) on xpath=.//*[@id='sp-main-menu']/ul/li[4]/a/span/span
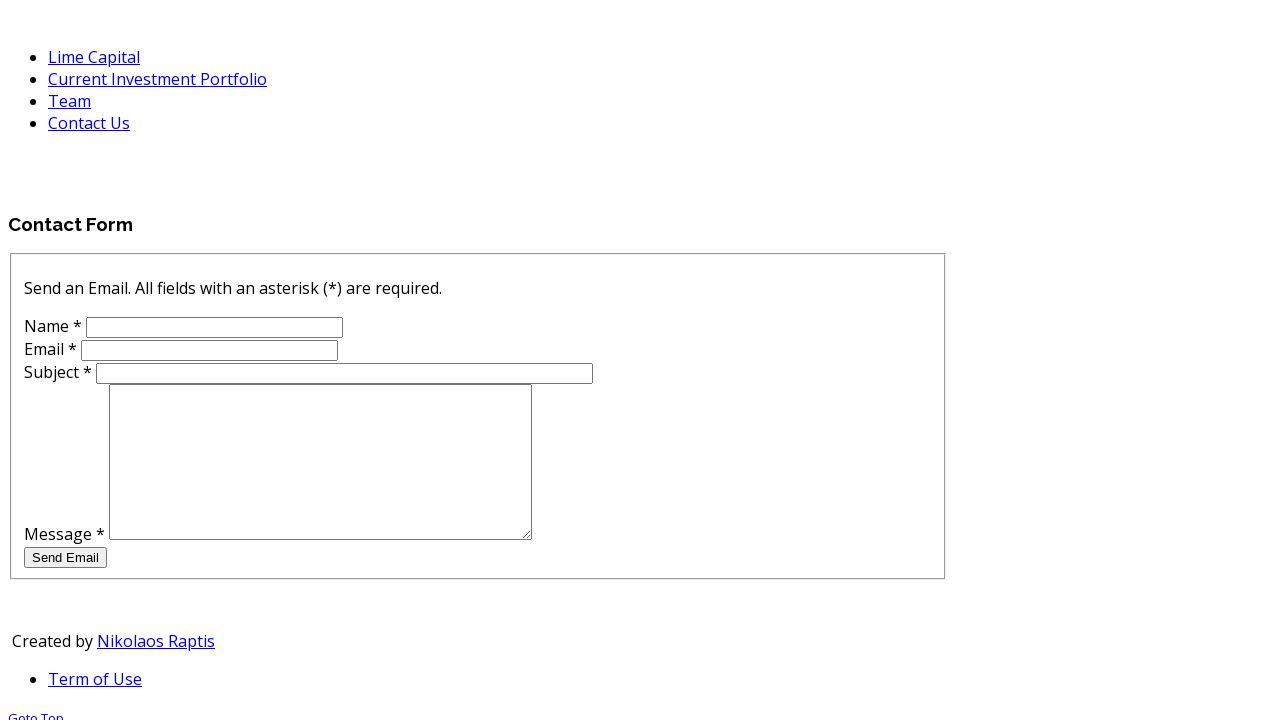

Verified navigation to Contact Us page - URL changed to http://www.lime-cap.com/en/contact-us
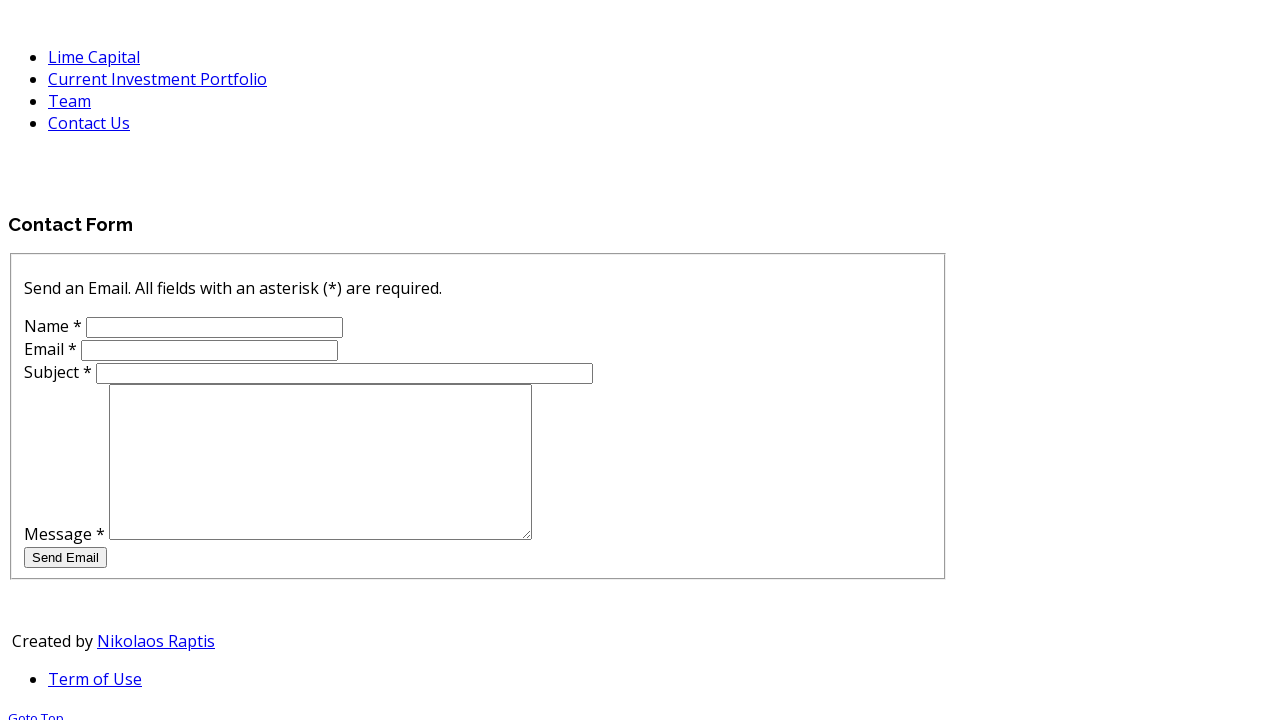

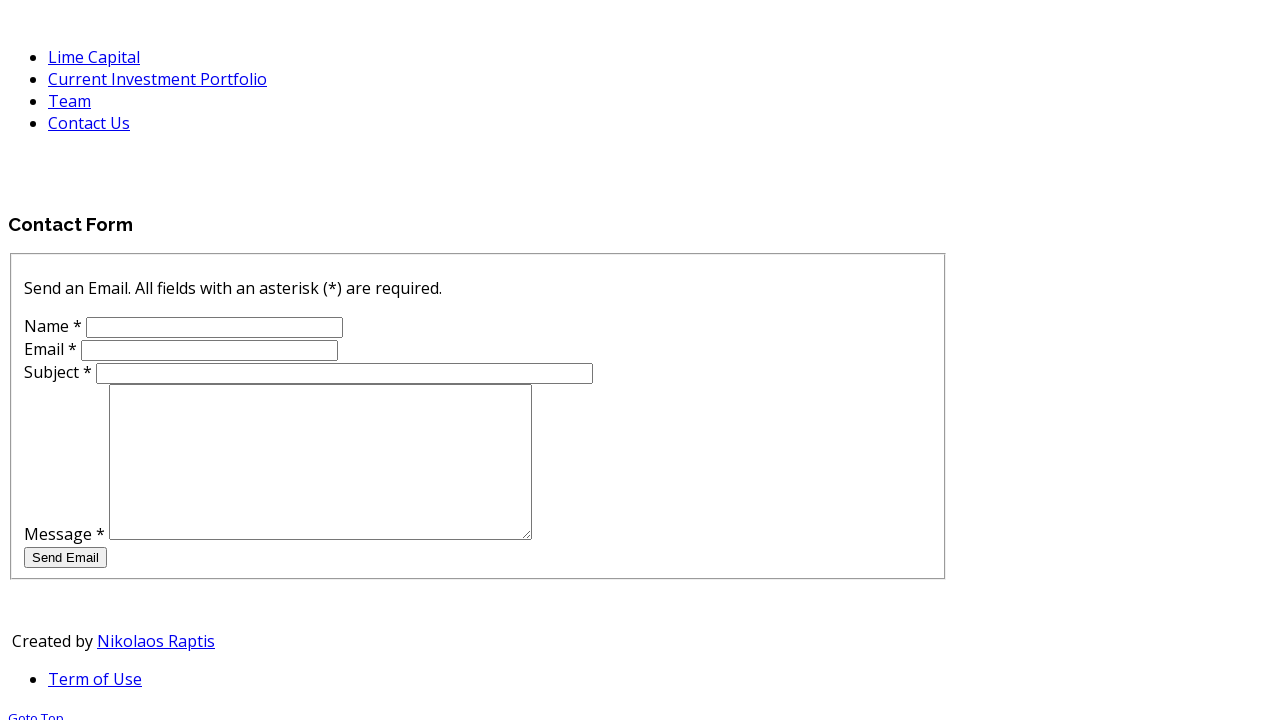